Navigates to YouTube.com and retrieves the page title

Starting URL: https://www.youtube.com

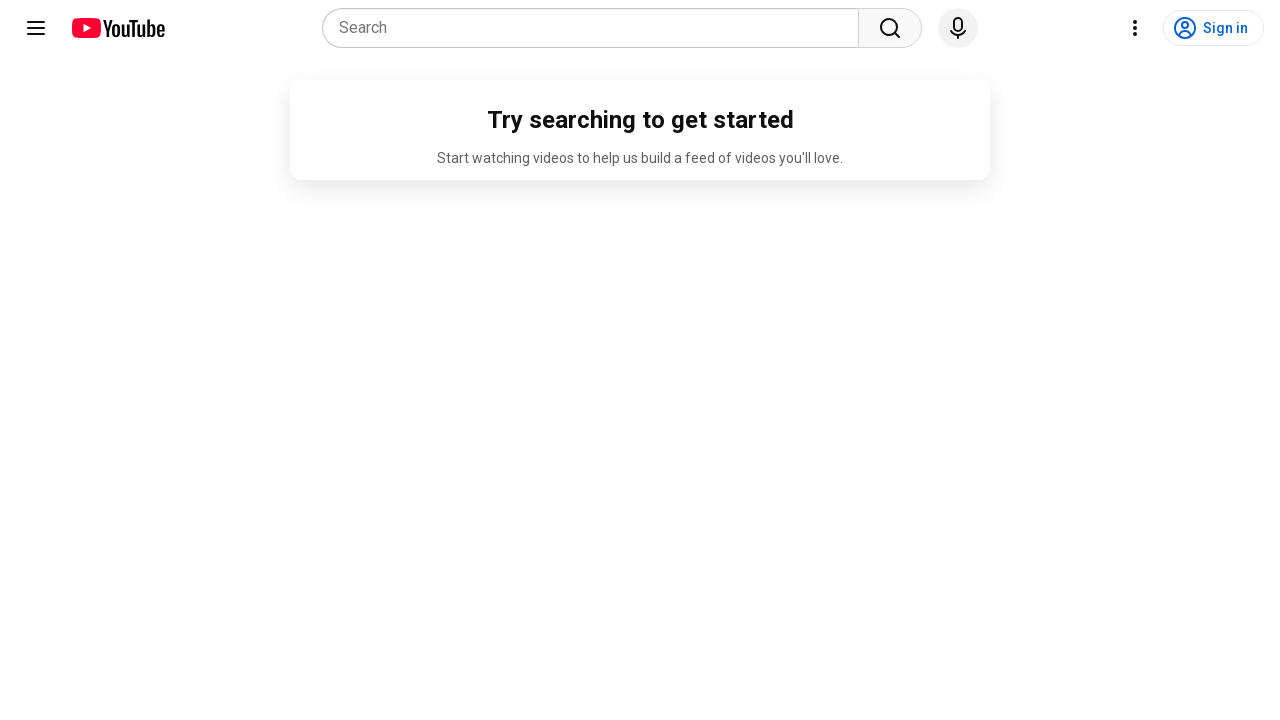

Navigated to YouTube.com
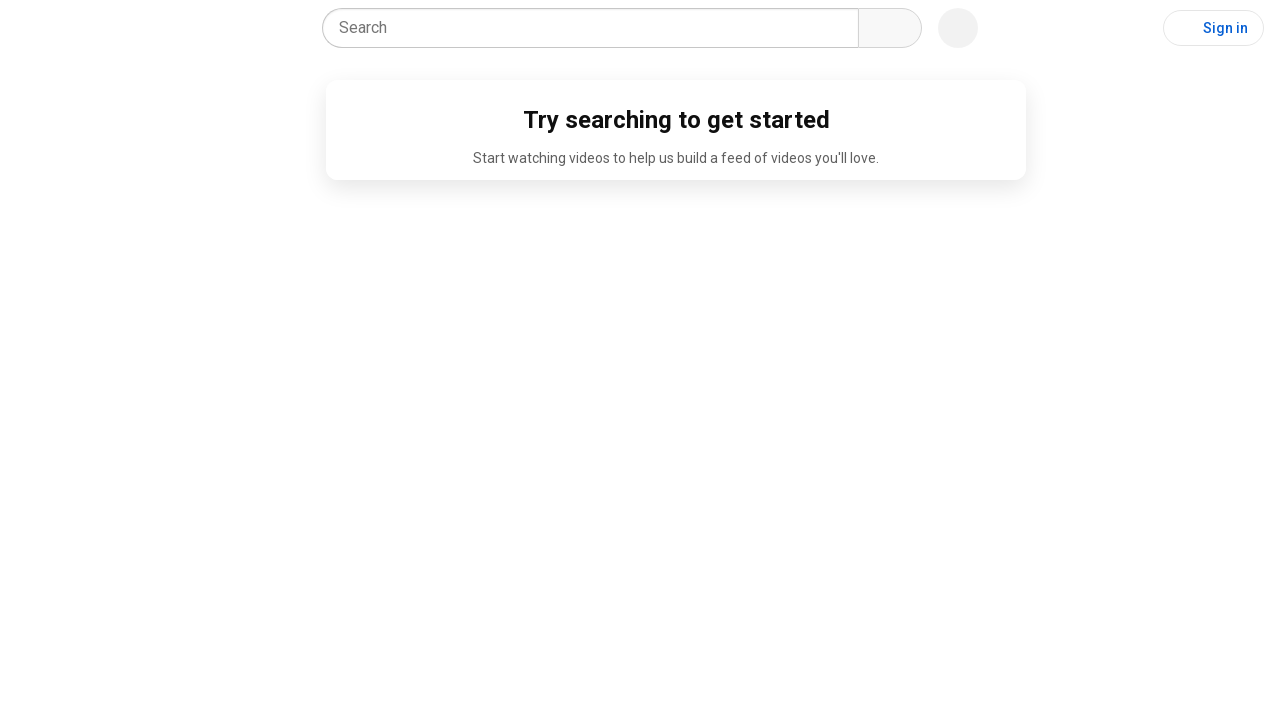

Retrieved page title
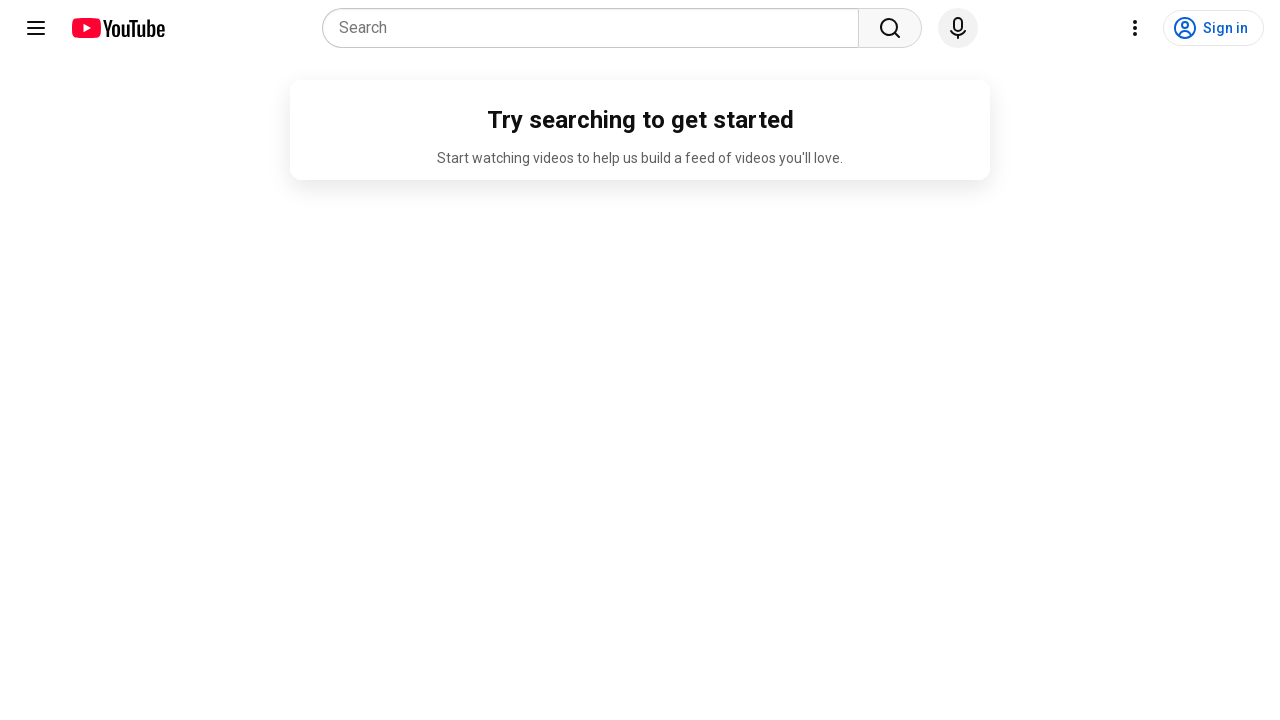

Printed page title to console
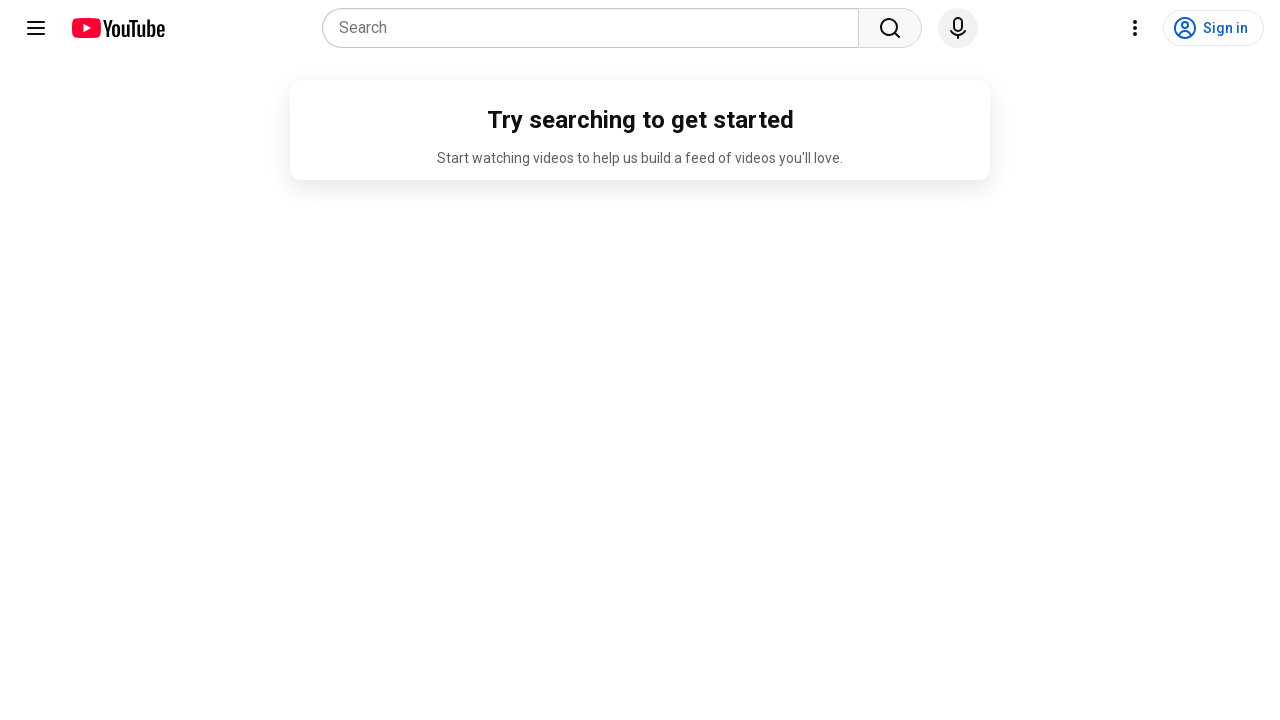

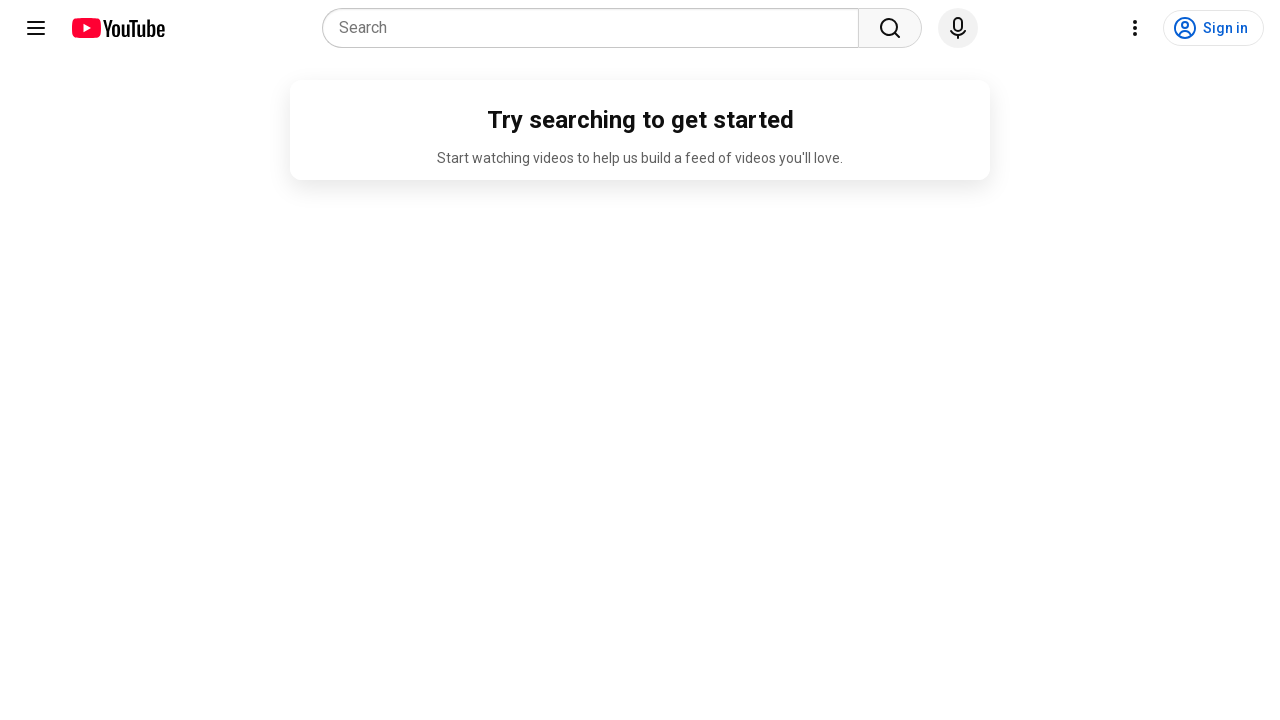